Tests mouse hover functionality on a movie poster element to reveal and verify the price display changes to the expected value.

Starting URL: https://qaplayground.dev/apps/mouse-hover/

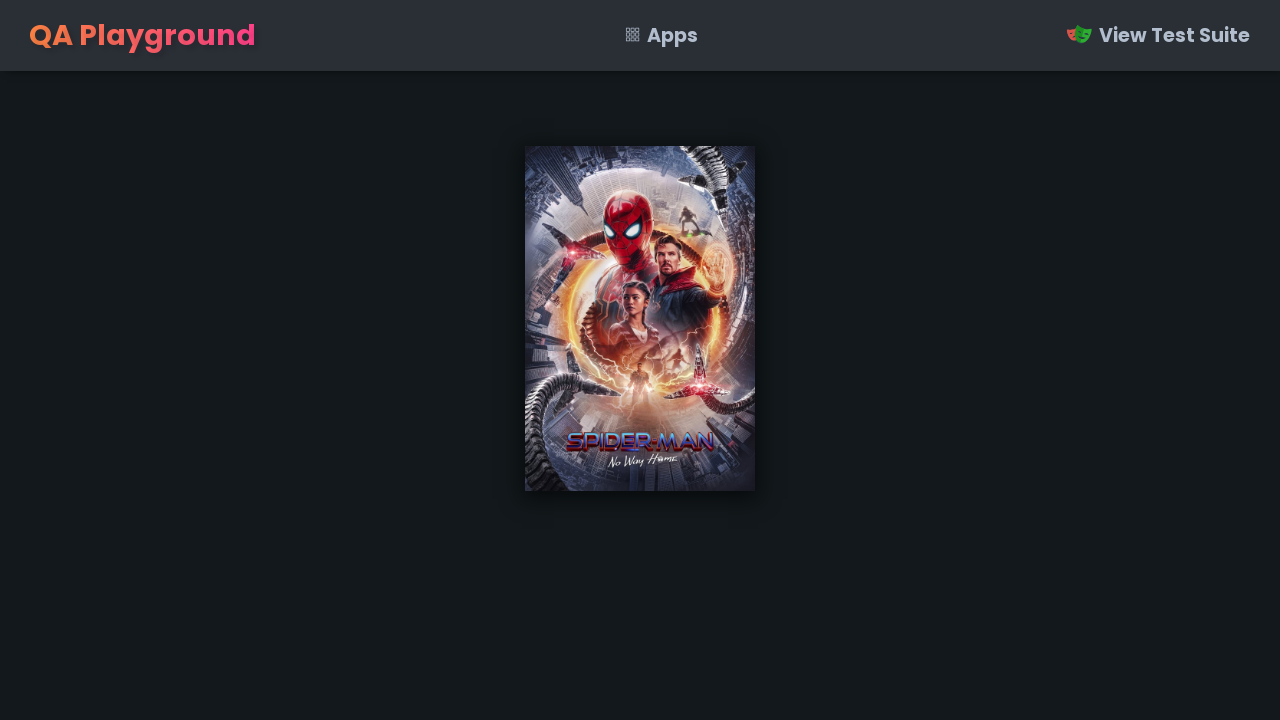

Waited for poster image to be visible in poster container
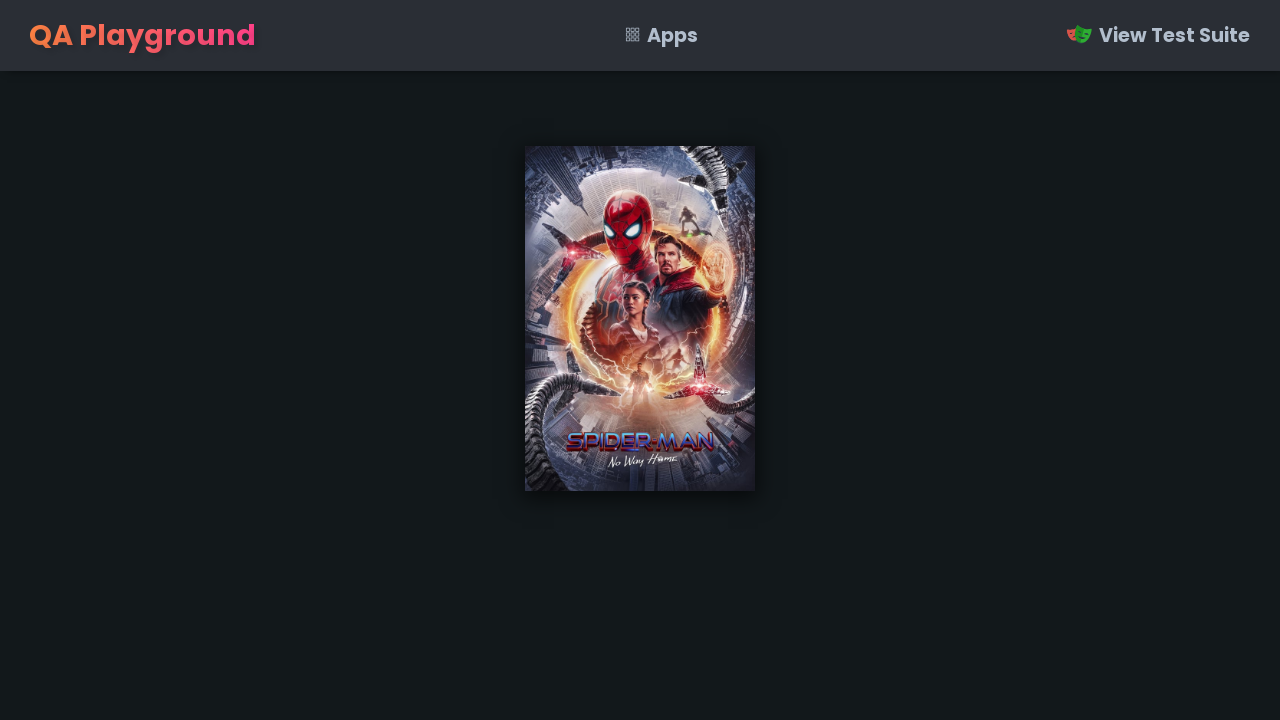

Located the movie poster element
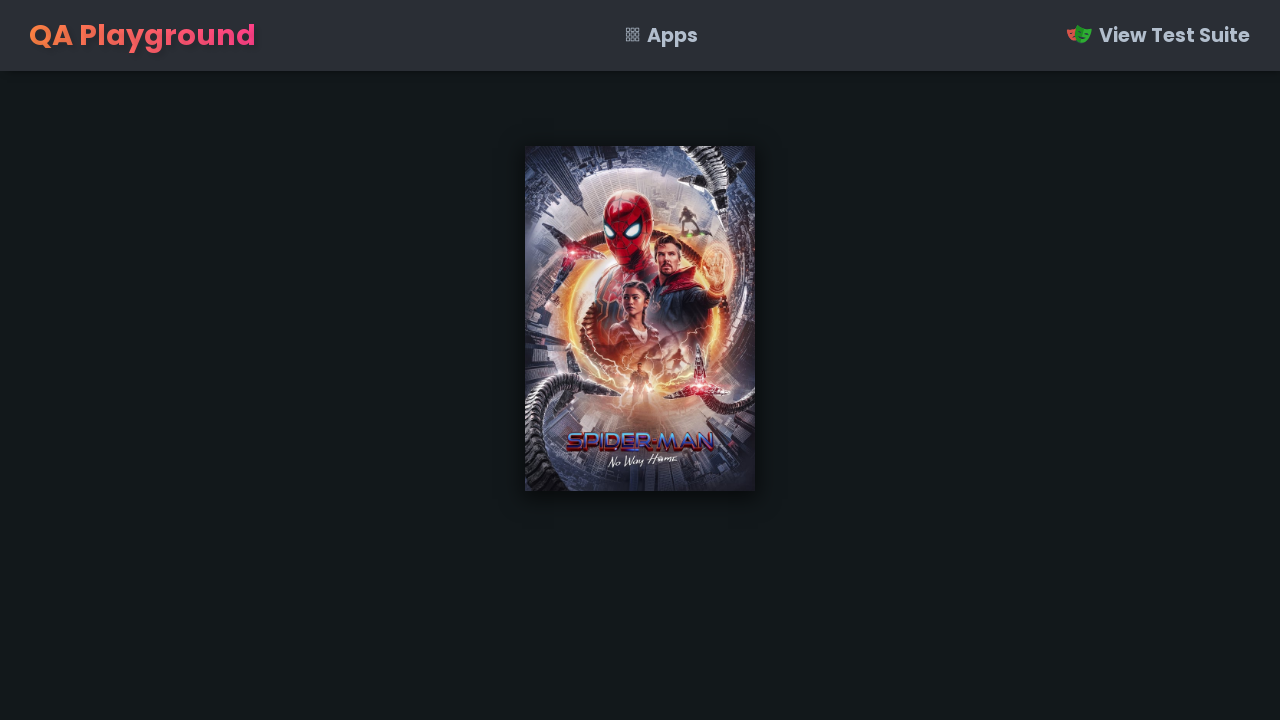

Hovered mouse over the movie poster to reveal price at (640, 319) on .poster
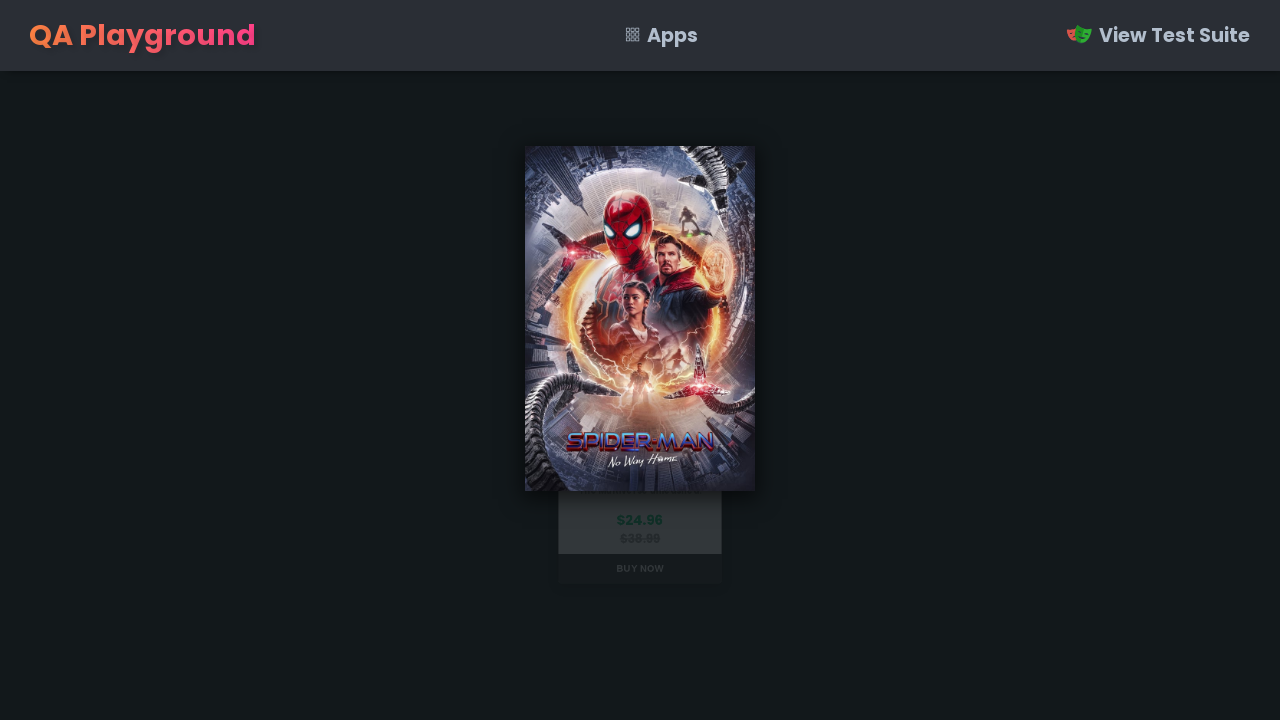

Verified price display updated to expected value of $24.96
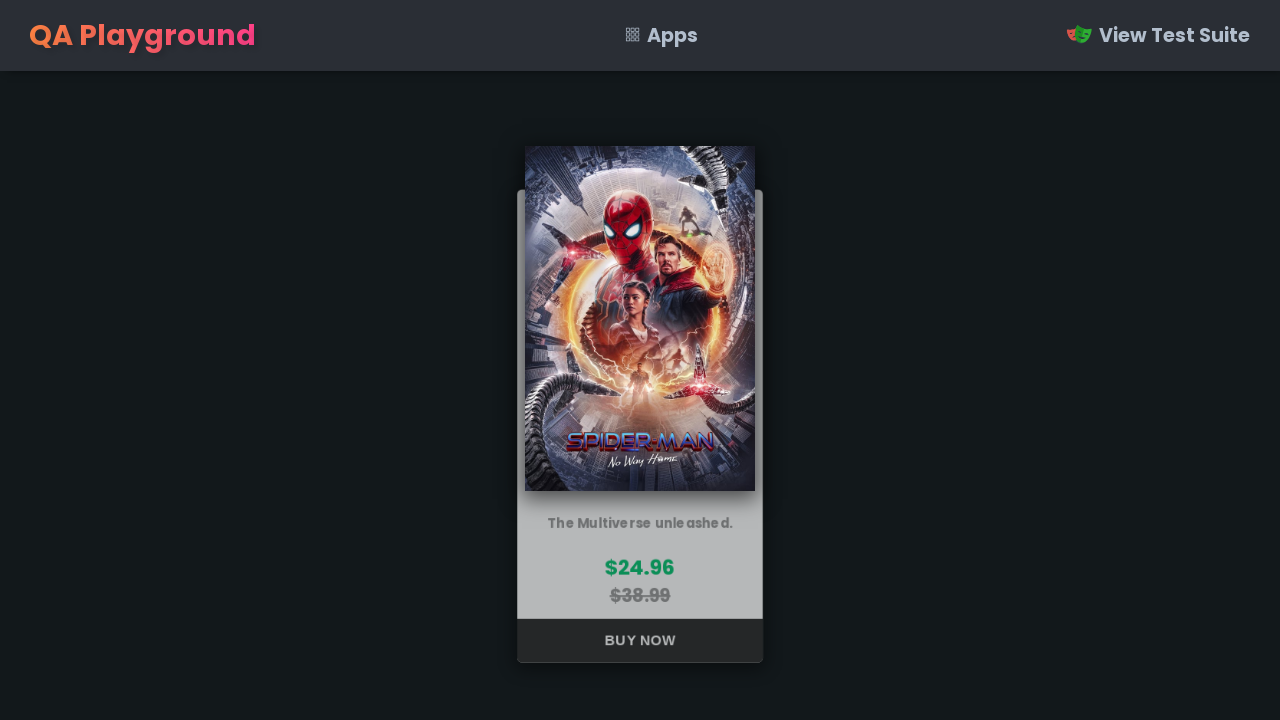

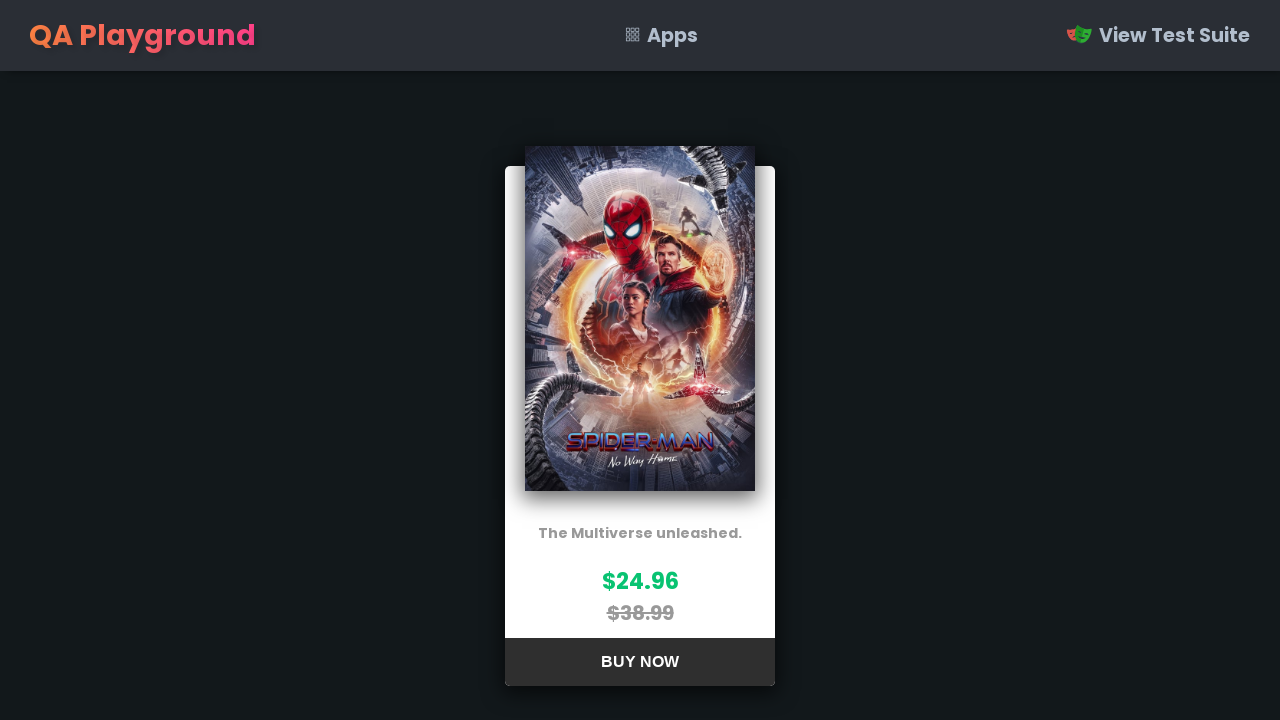